Tests 7-character validation form with alphanumeric input ending in asterisk and verifying validation passes

Starting URL: https://testpages.eviltester.com/styled/apps/7charval/simple7charvalidation.html

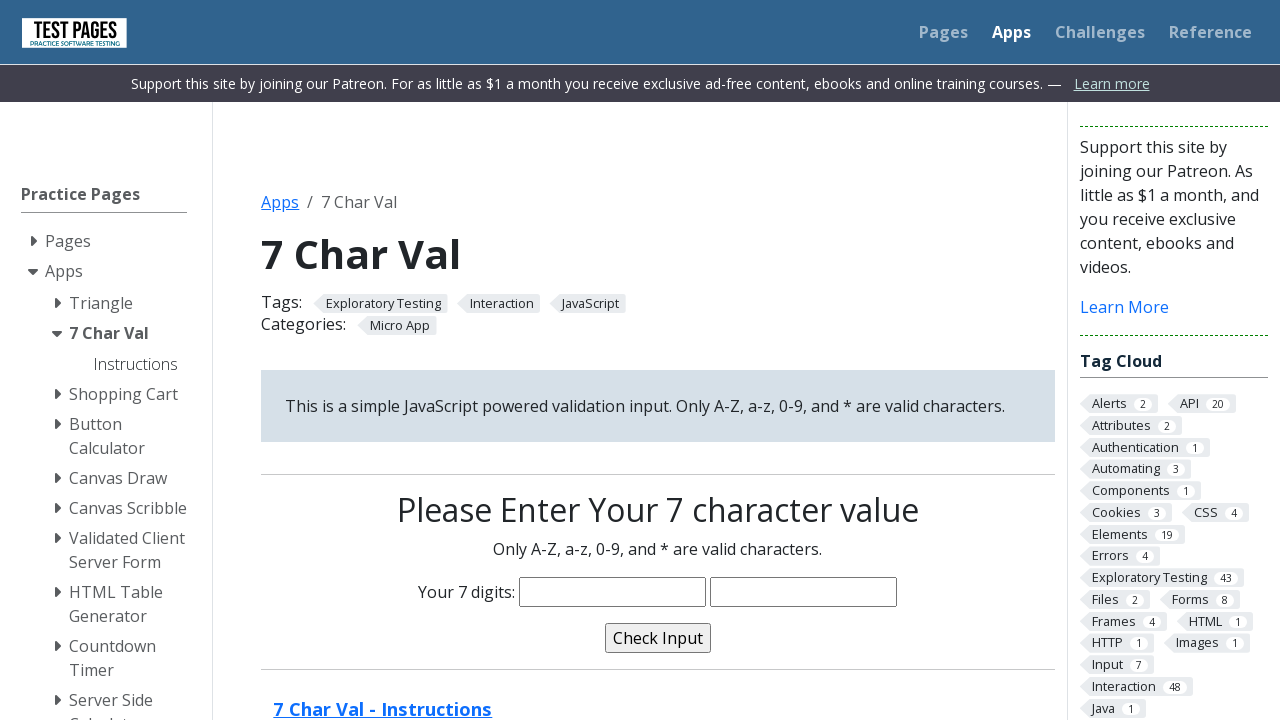

Navigated to 7-character validation form page
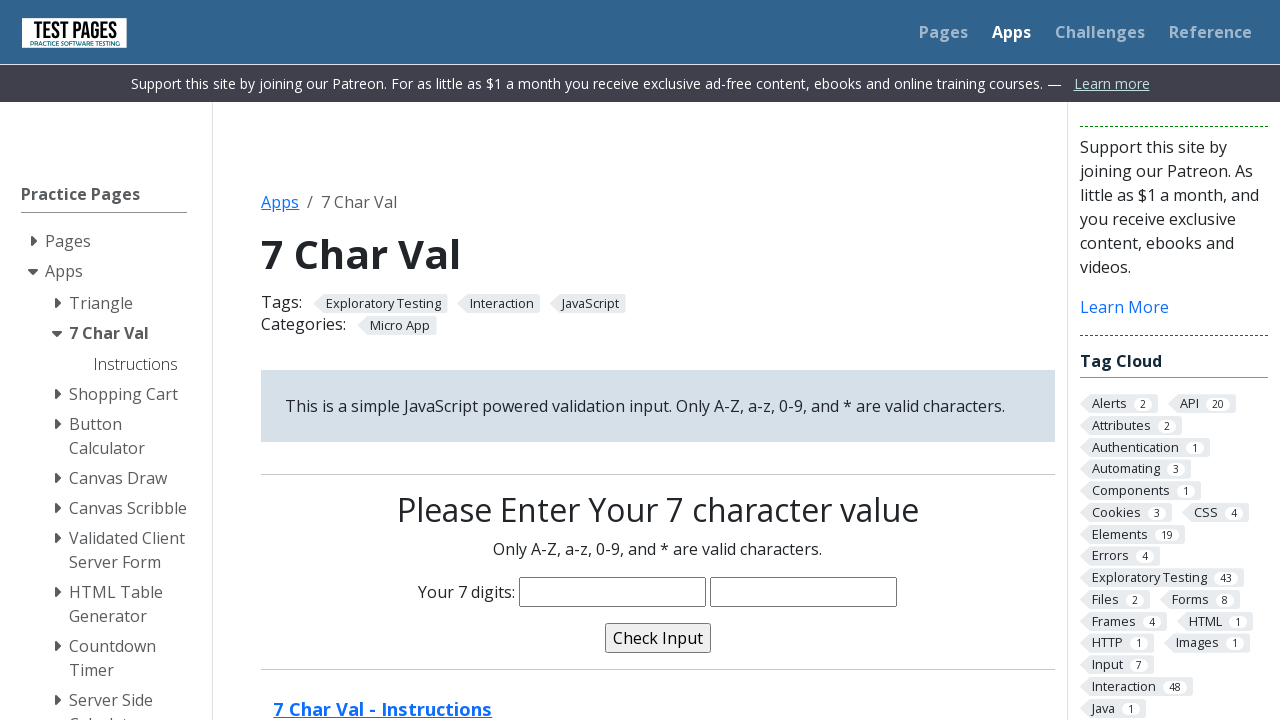

Filled input field with 7-character alphanumeric value 'Abc123*' on input[name='characters']
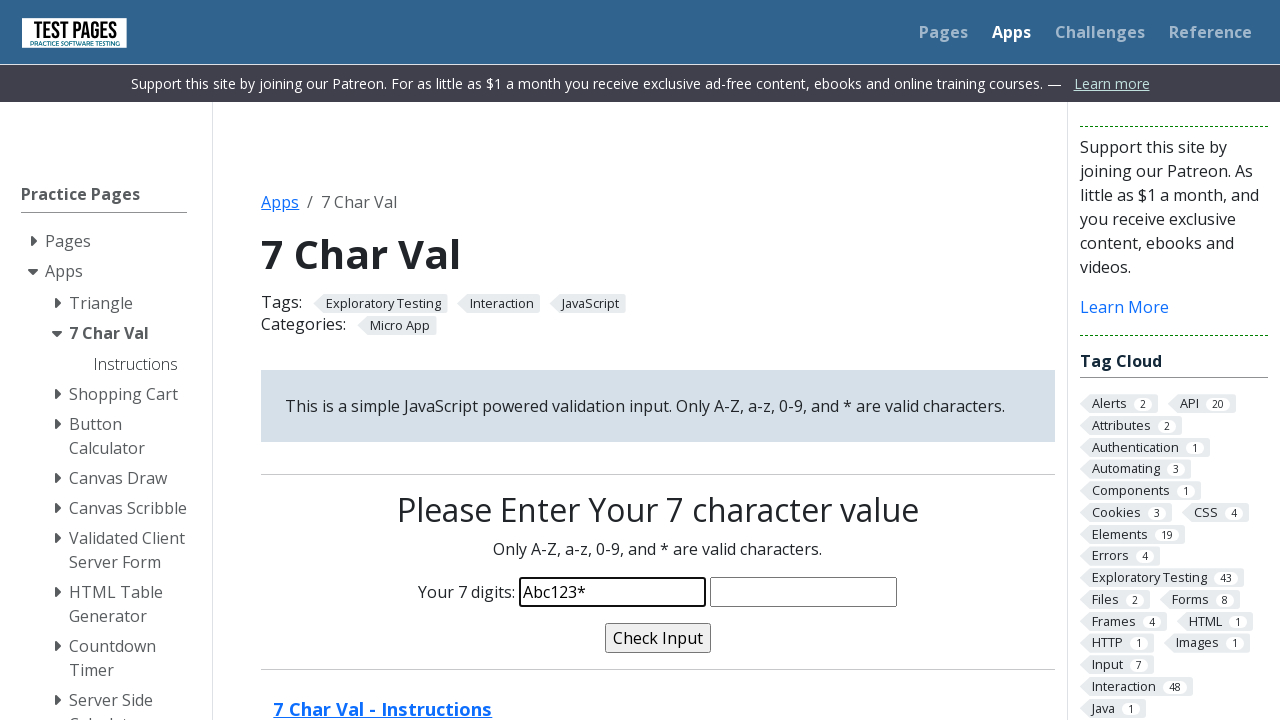

Clicked validate button at (658, 638) on input[name='validate']
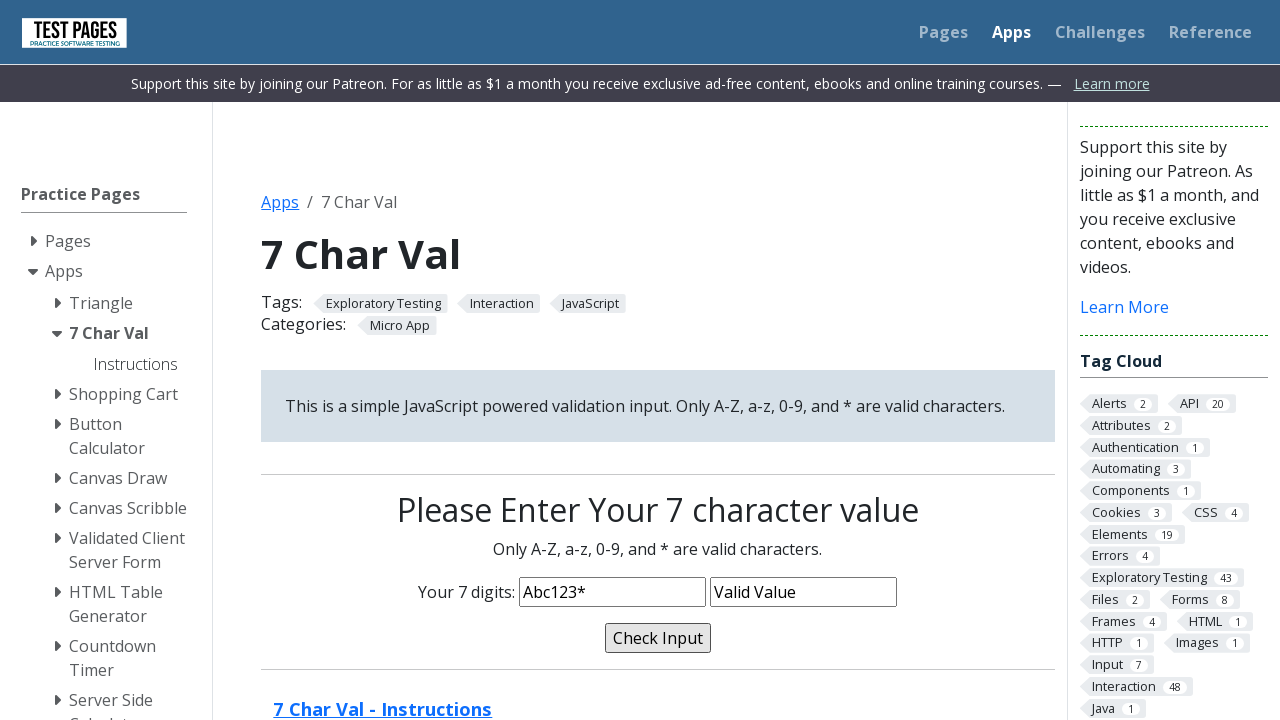

Validation message confirmed as 'Valid Value'
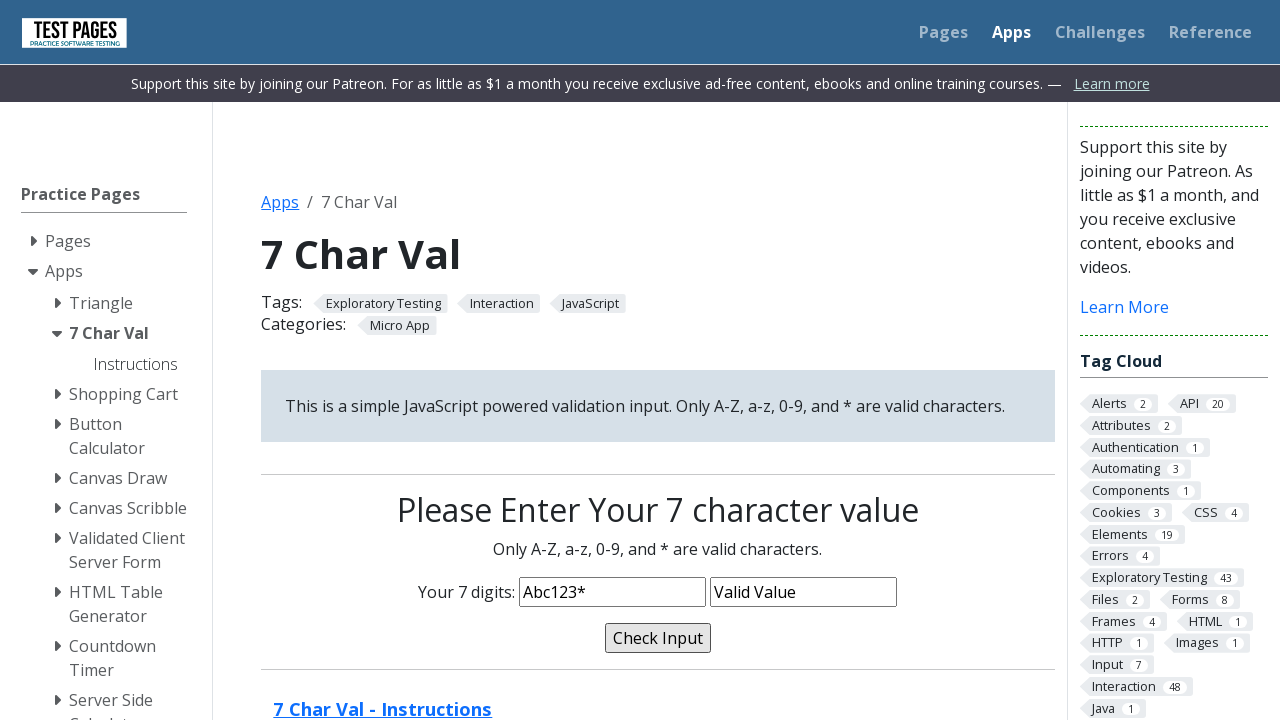

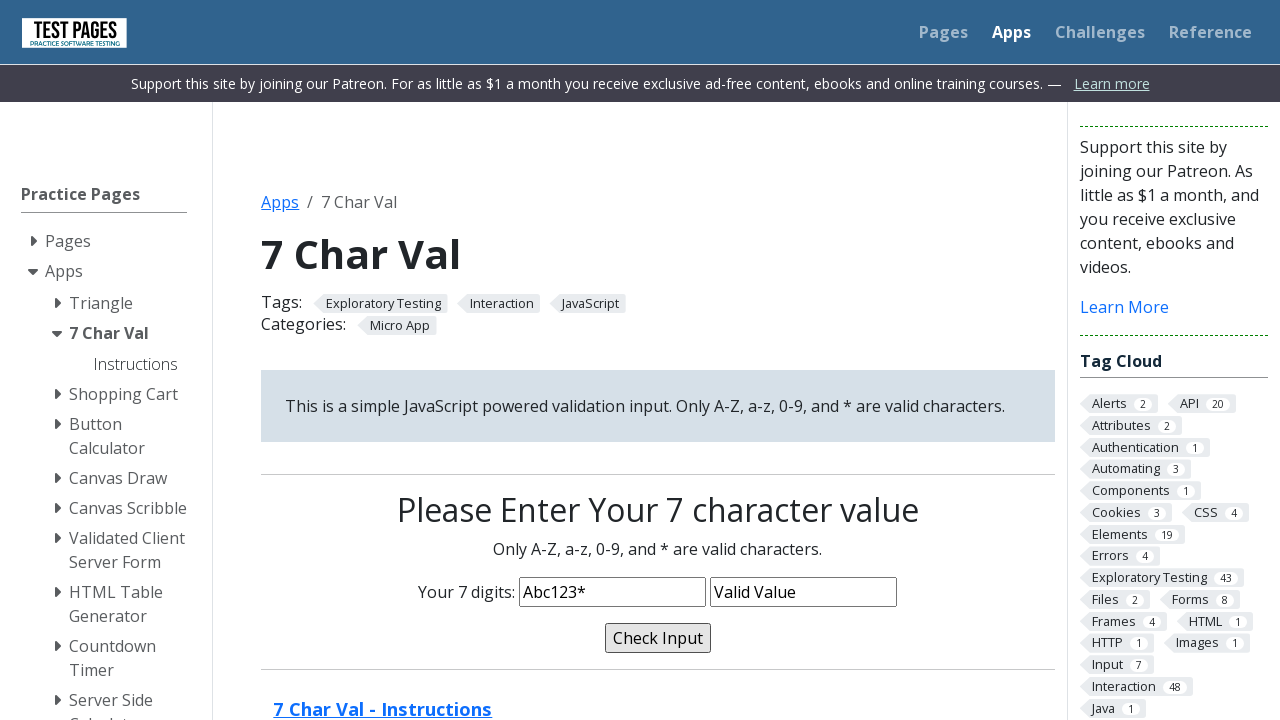